Demonstrates right-click context menu functionality by performing a right-click action on a specific element

Starting URL: http://swisnl.github.io/jQuery-contextMenu/demo.html

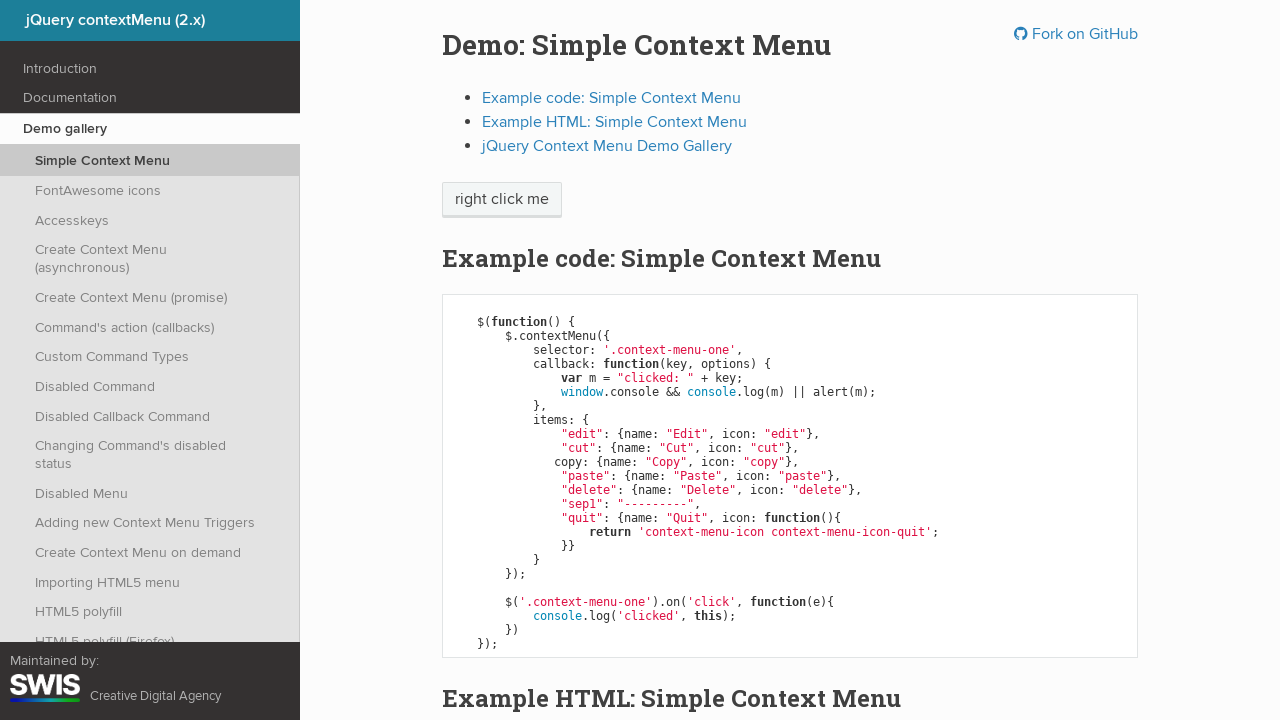

Located element for right-click at xpath=/html/body/div/section/div/div/div/p/span
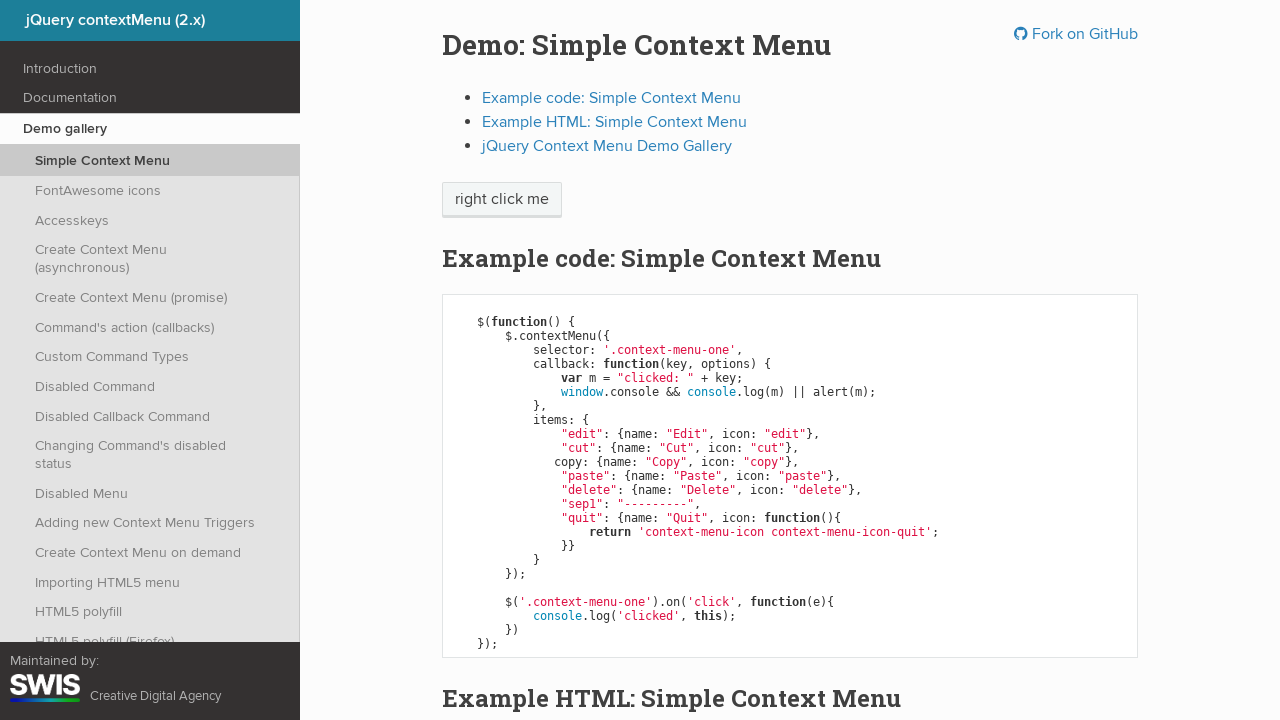

Performed right-click action to open context menu at (502, 200) on xpath=/html/body/div/section/div/div/div/p/span
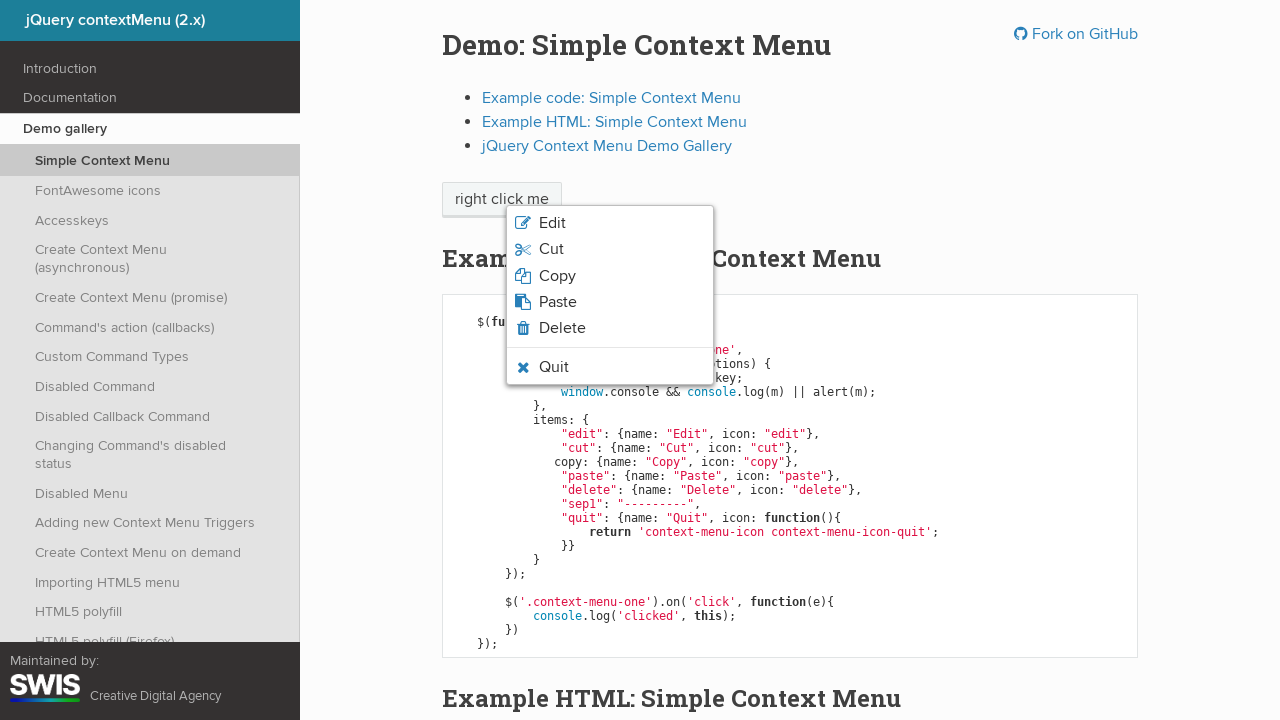

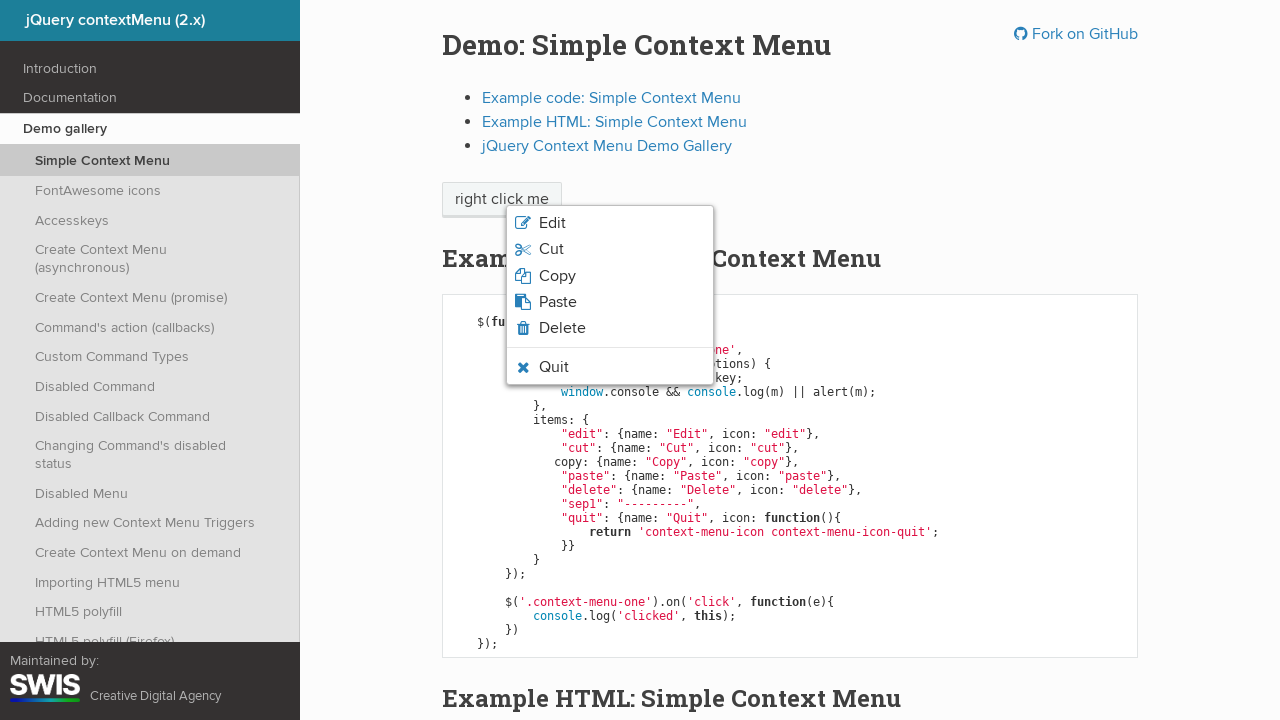